Tests window handling functionality by clicking a link that opens a new window, switching to the new window, and verifying the title changes from "Windows" to "New Window"

Starting URL: https://practice.cydeo.com/windows

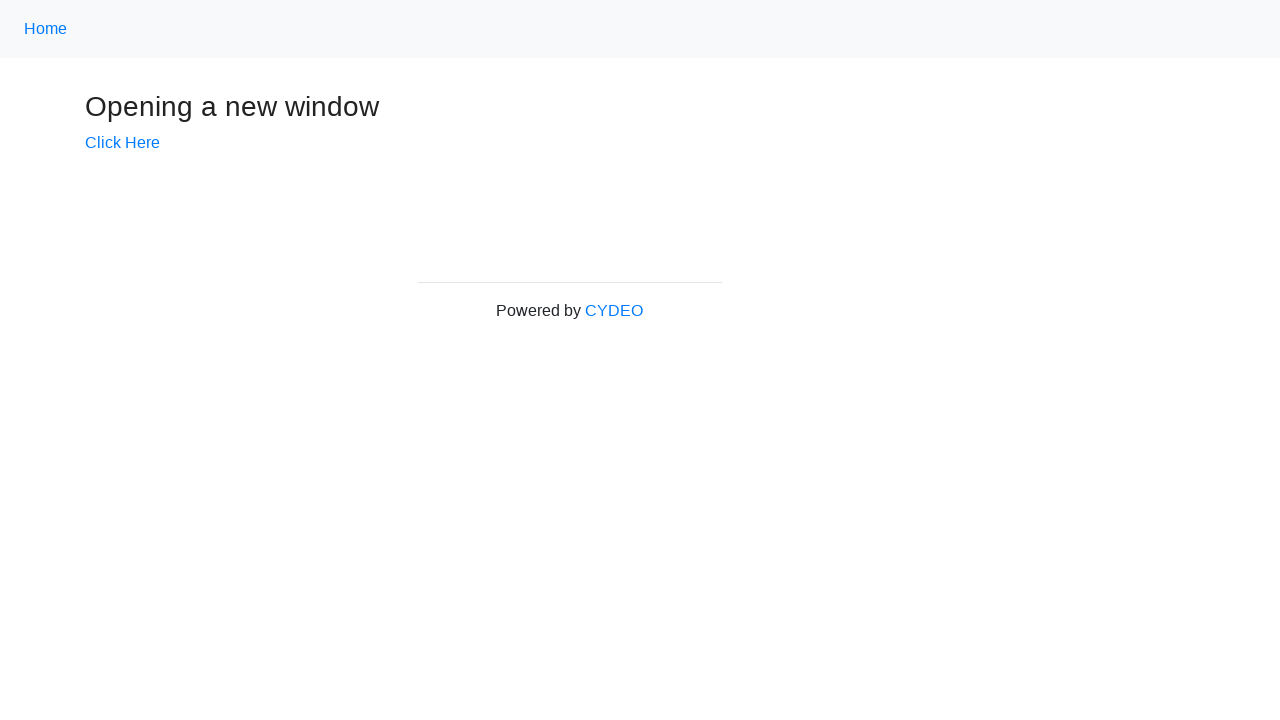

Verified initial page title is 'Windows'
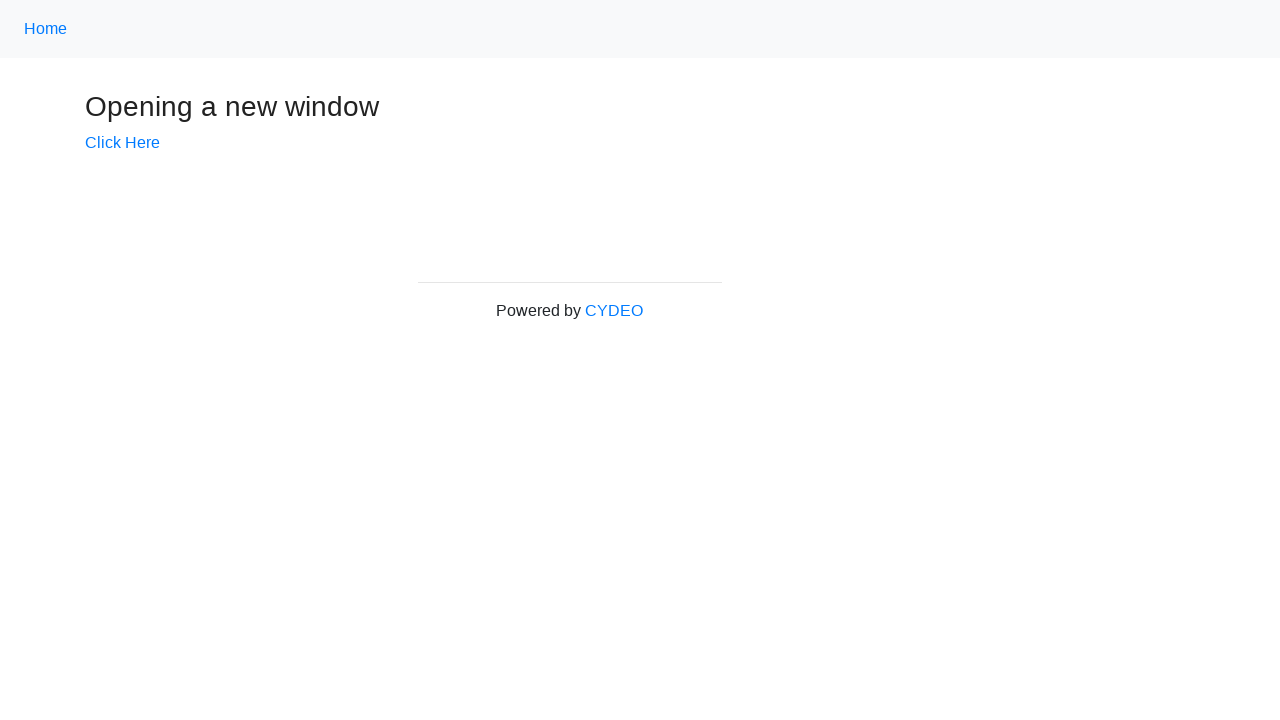

Clicked 'Click Here' link to open new window at (122, 143) on text=Click Here
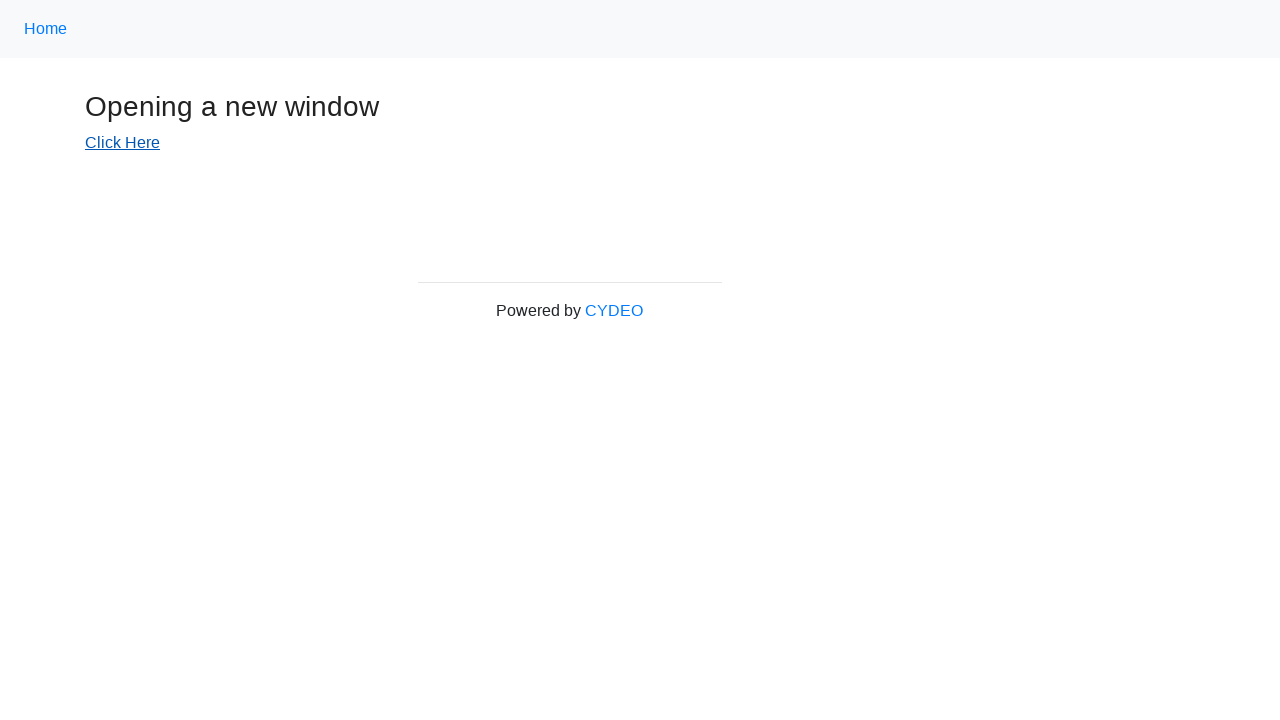

New window opened and captured at (122, 143) on text=Click Here
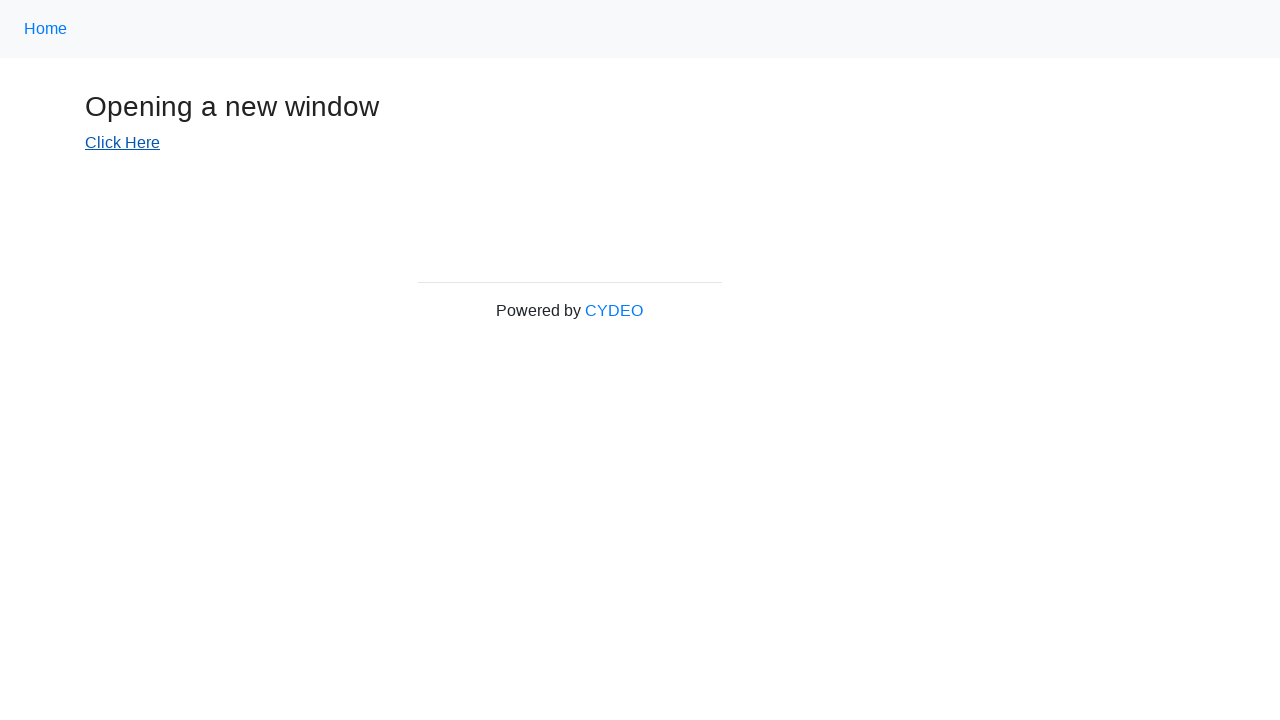

New window fully loaded
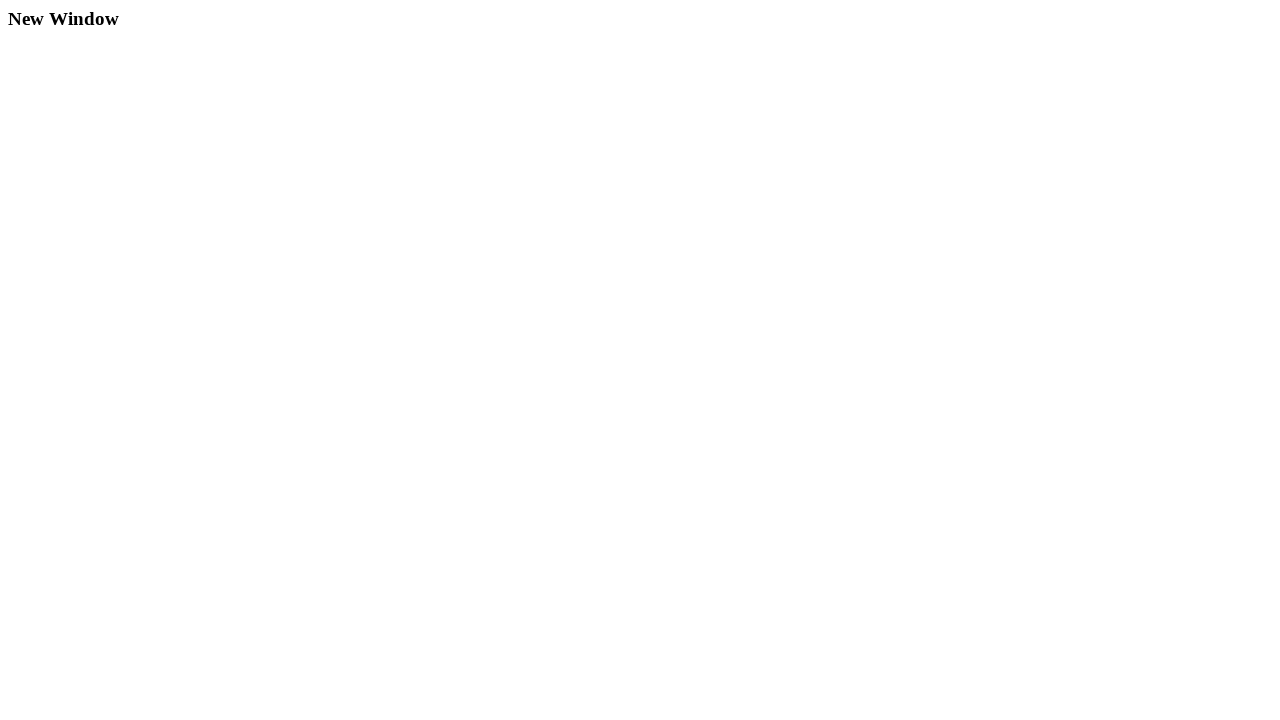

Verified new window title changed to 'New Window'
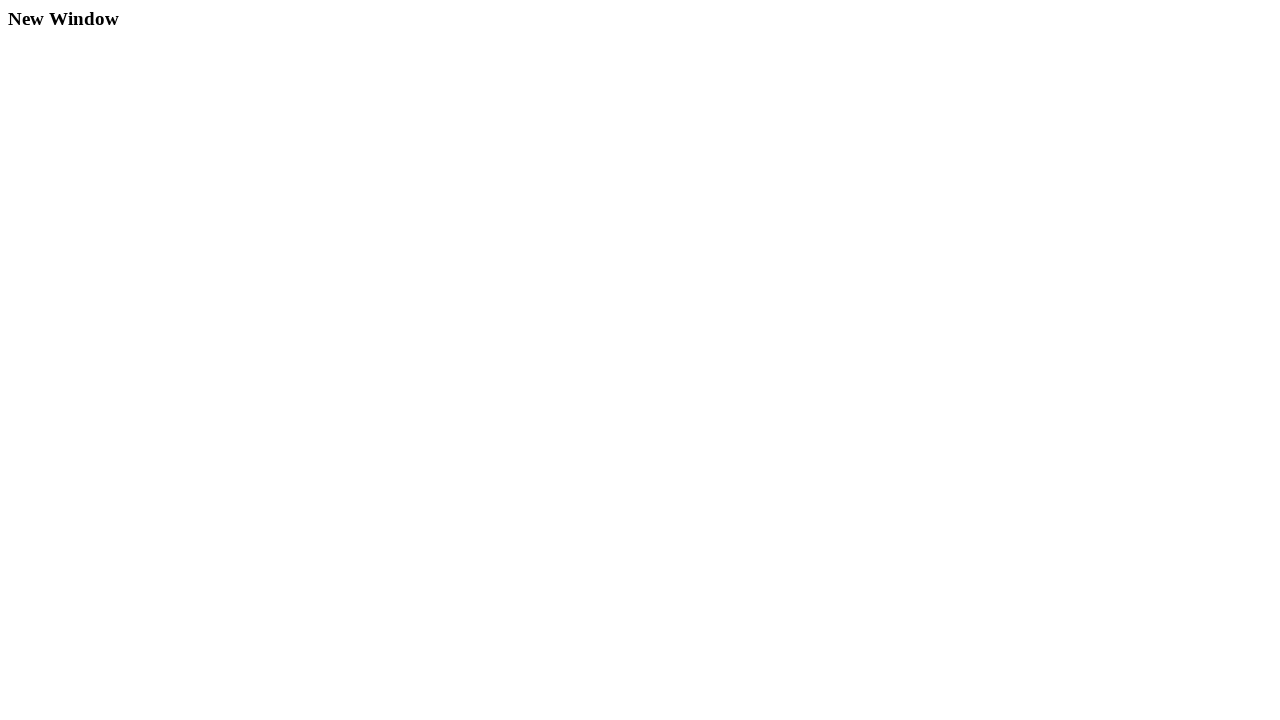

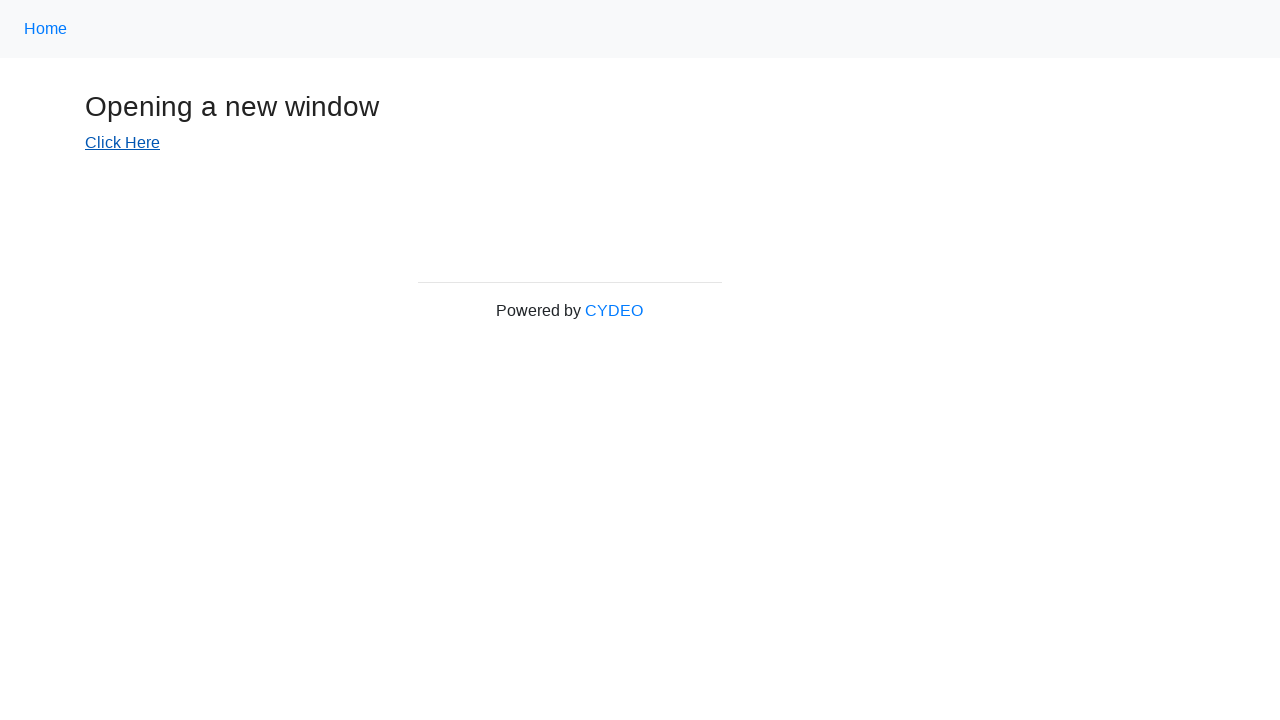